Tests that clicking the Due column header sorts the table data in ascending order by verifying the dollar amounts are properly ordered.

Starting URL: http://the-internet.herokuapp.com/tables

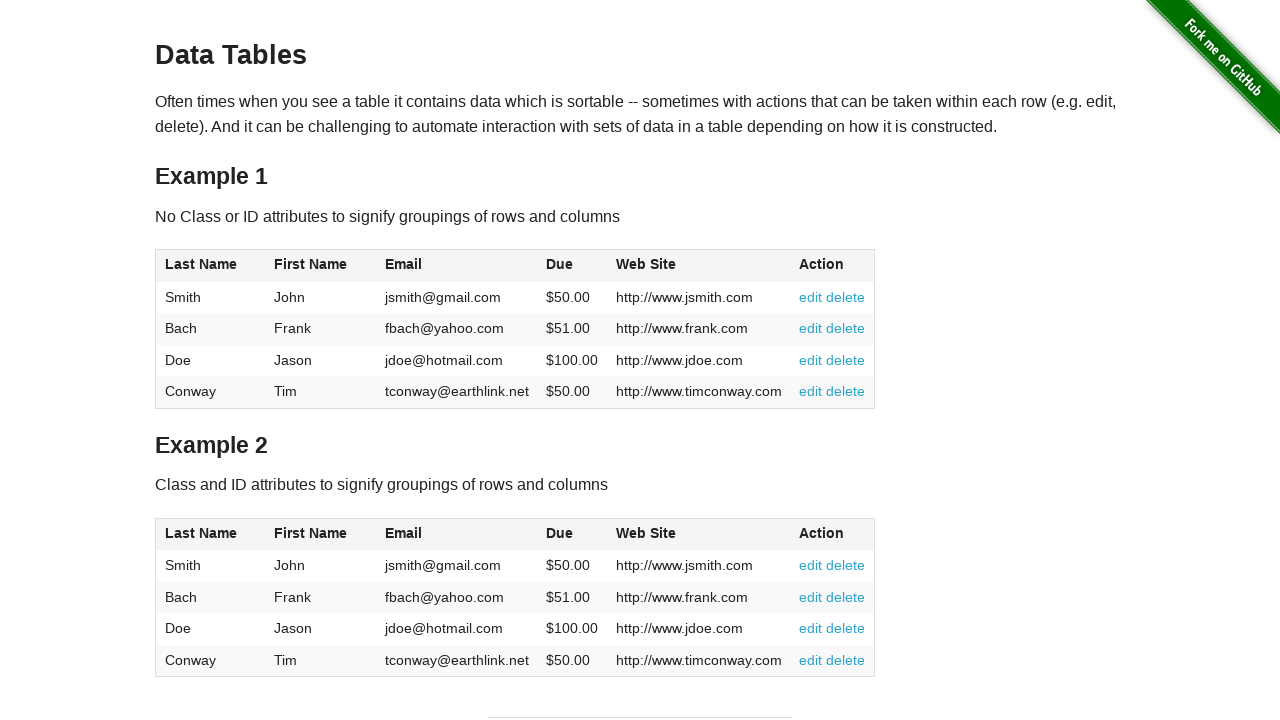

Clicked the Due column header to sort in ascending order at (572, 266) on #table1 thead tr th:nth-of-type(4)
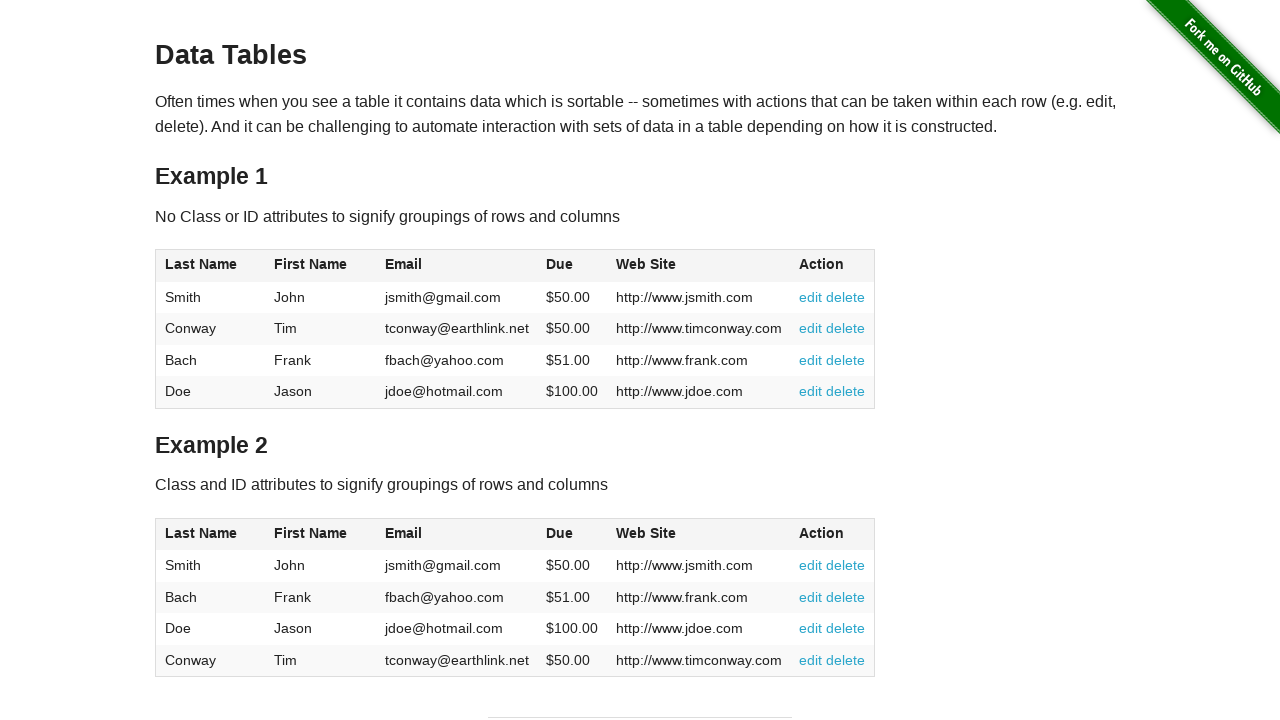

Due column cells loaded and table data sorted in ascending order
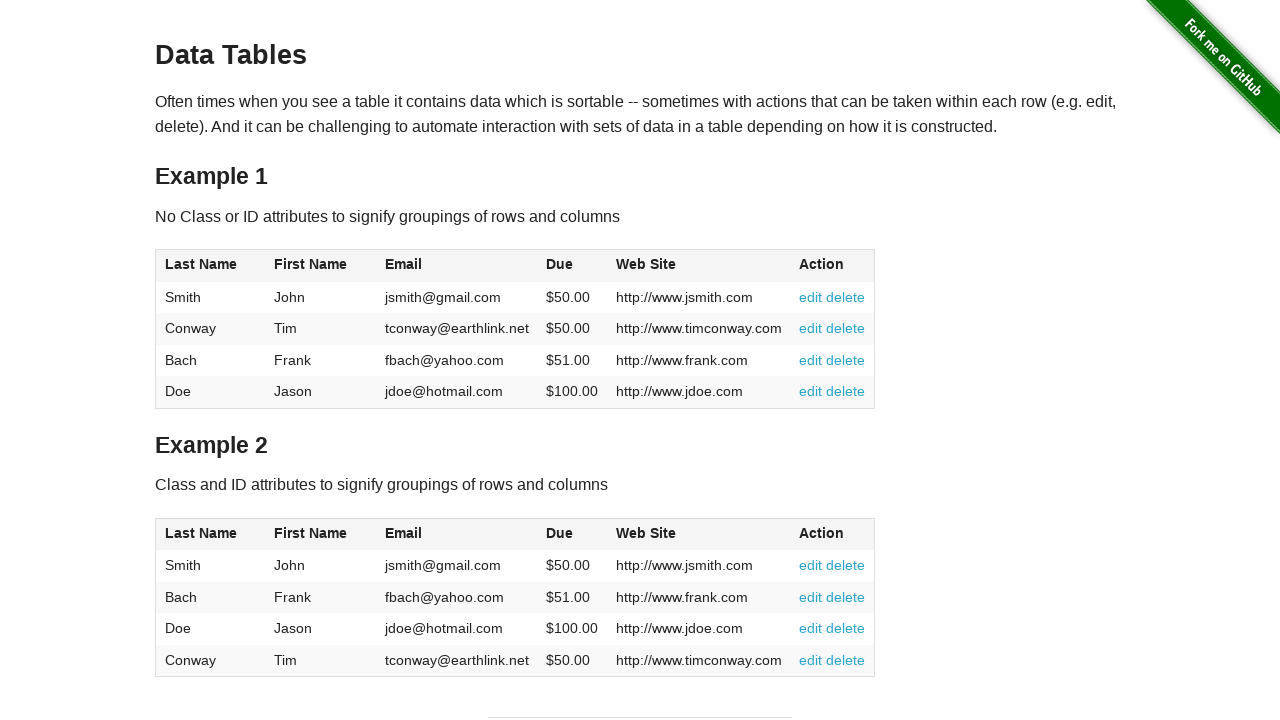

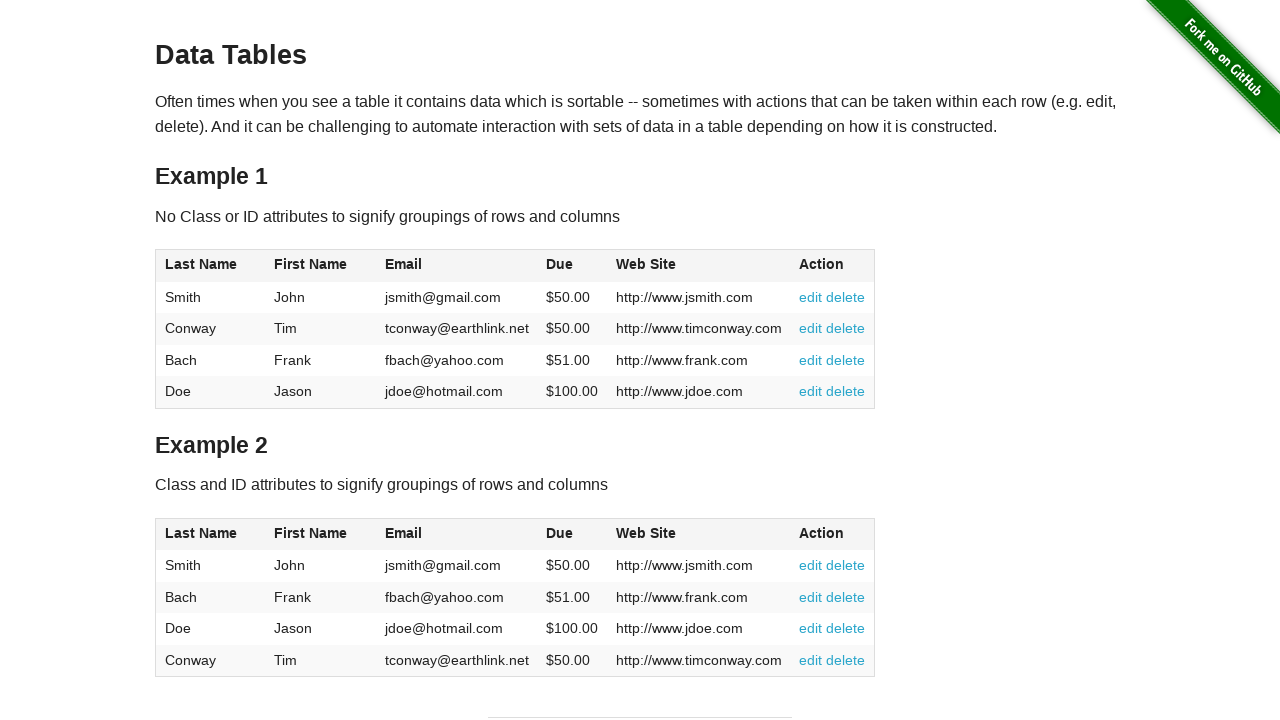